Tests hover functionality by hovering over an avatar image and verifying that additional user information caption becomes visible.

Starting URL: http://the-internet.herokuapp.com/hovers

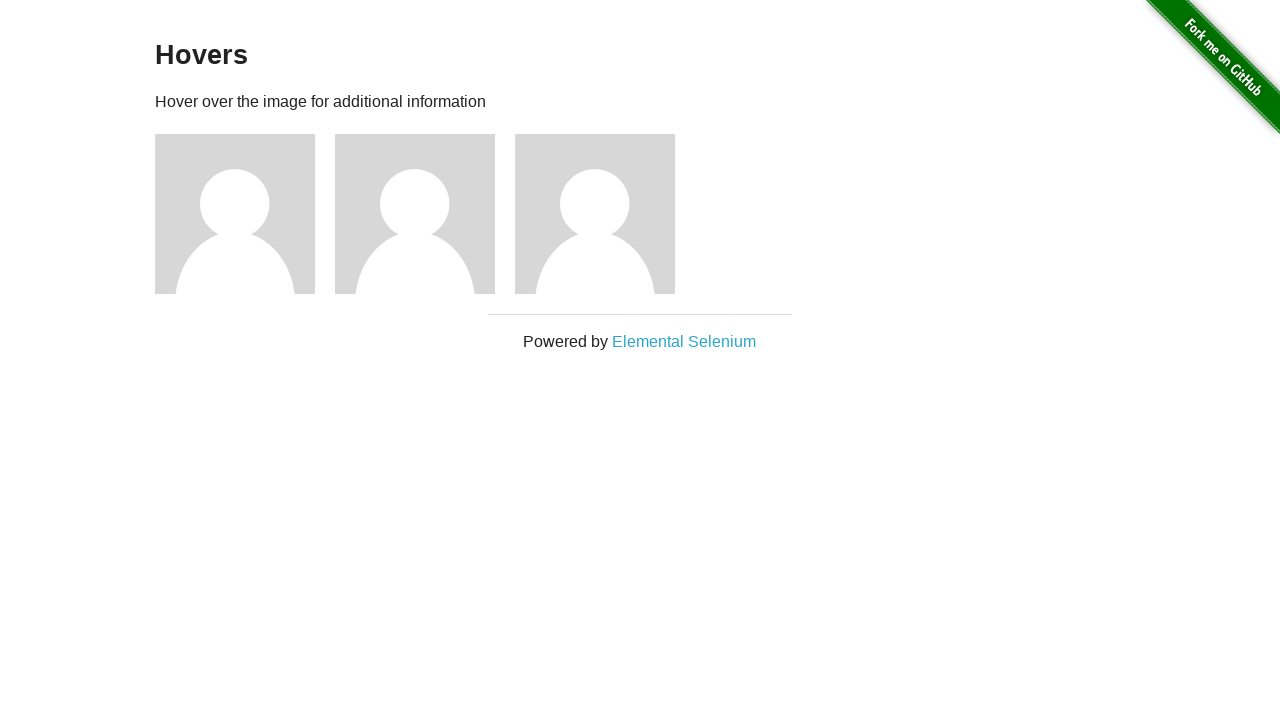

Located the first avatar figure element
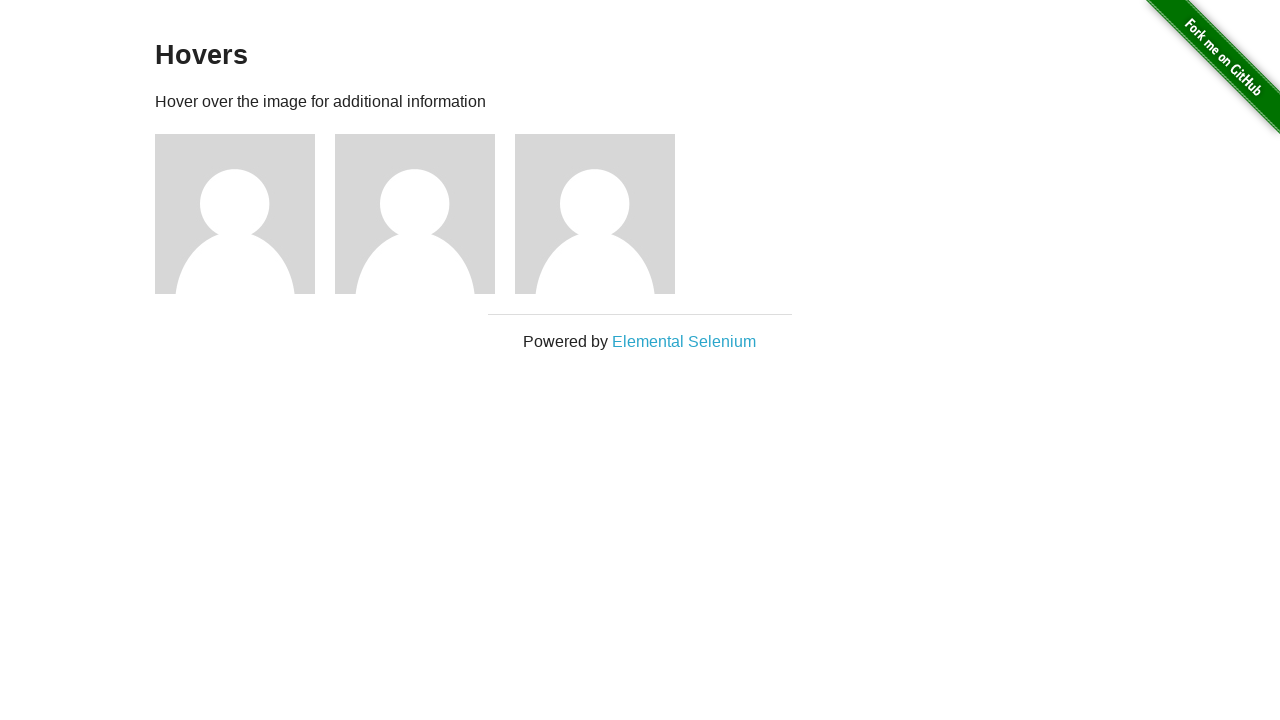

Hovered over the avatar image at (245, 214) on .figure >> nth=0
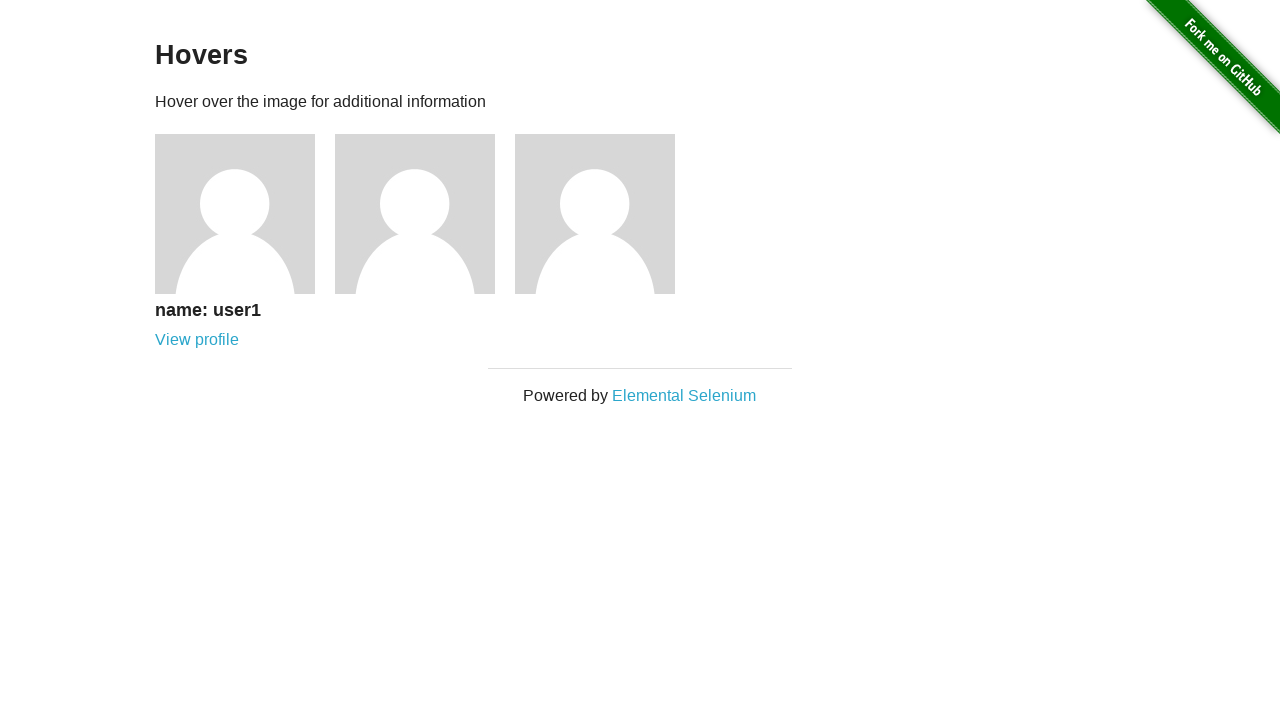

User information caption became visible after hovering
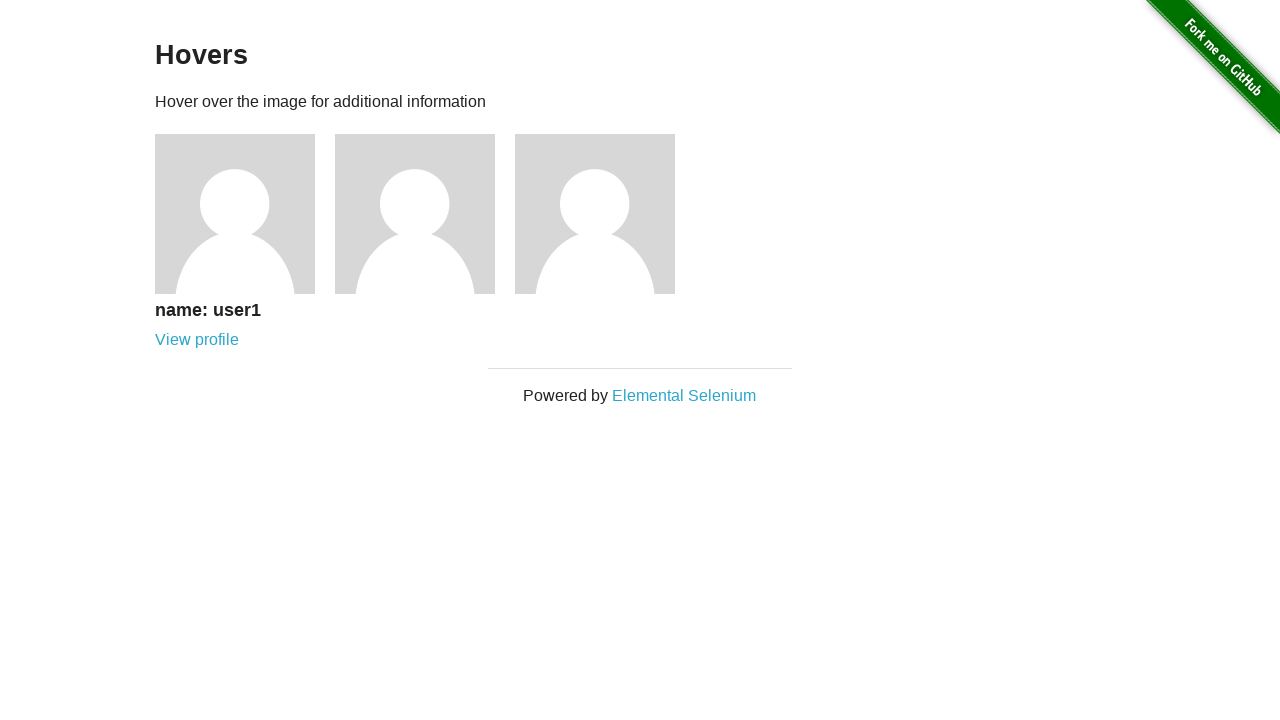

Verified that the user information caption is visible
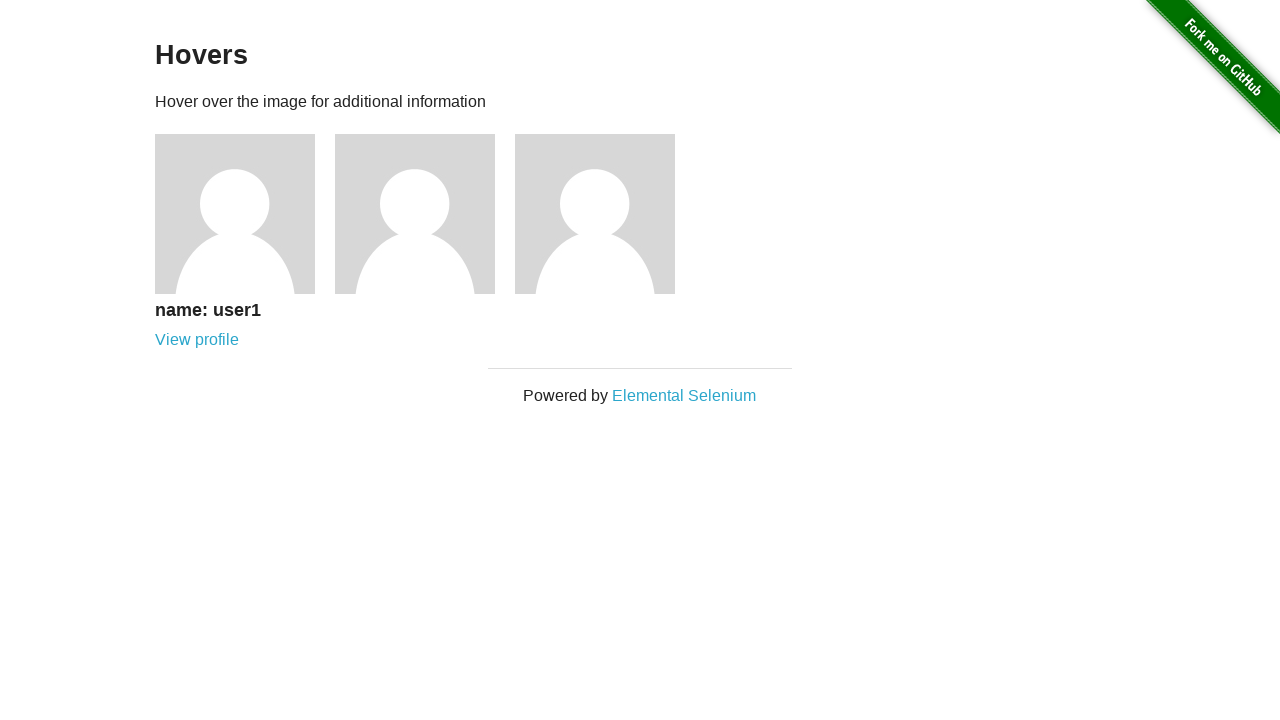

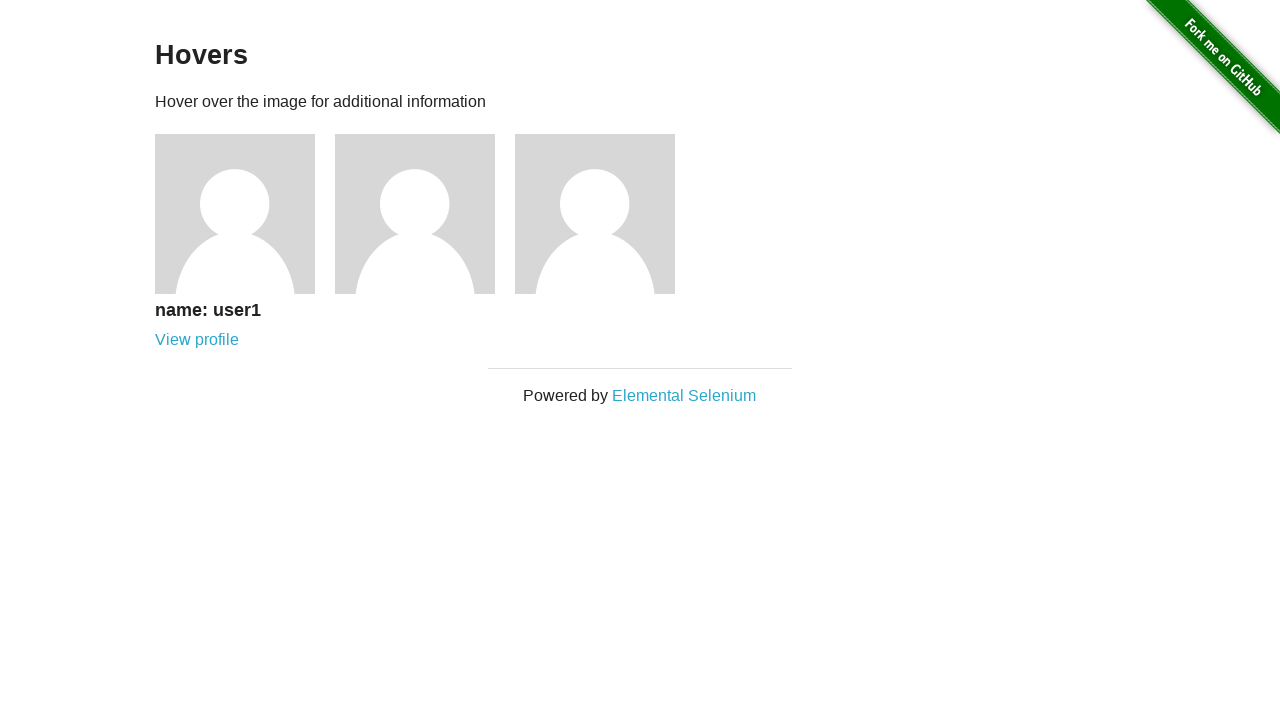